Tests a training ground page by filling two text input fields and clicking four buttons, handling alert dialogs after each button click

Starting URL: https://techstepacademy.com/training-ground

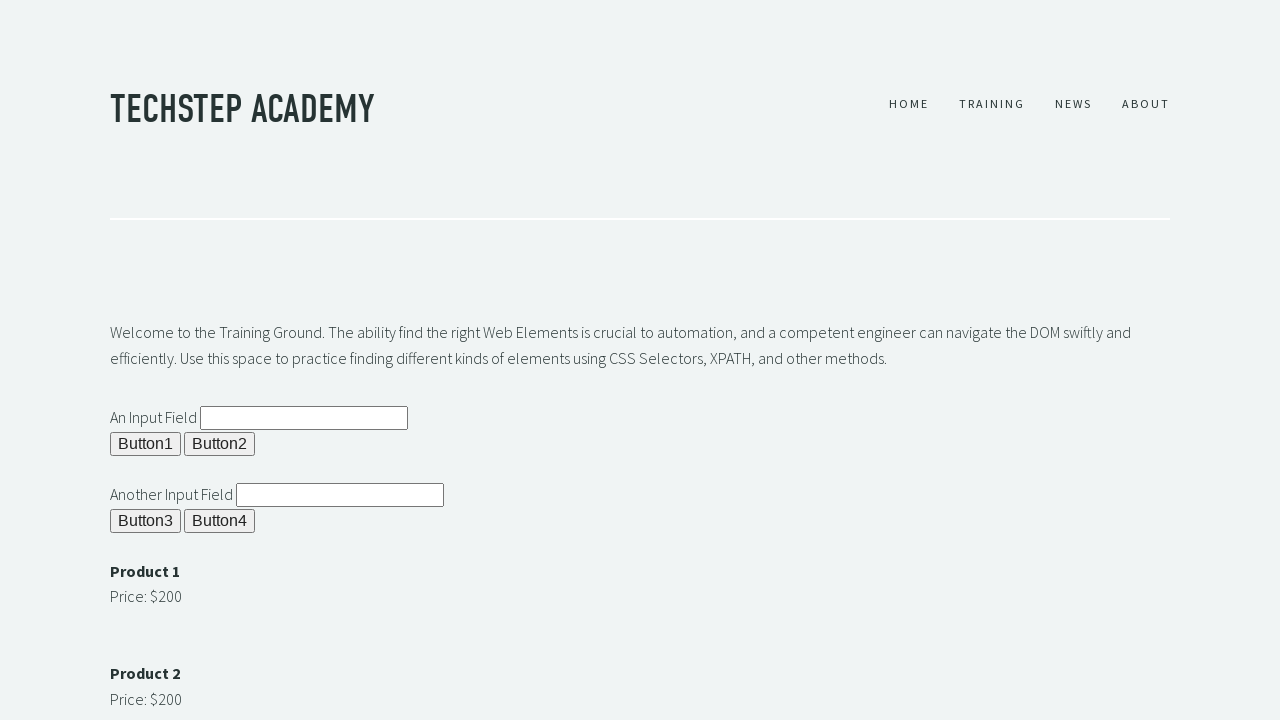

Filled first text input field with 'sample text...' on #ipt1
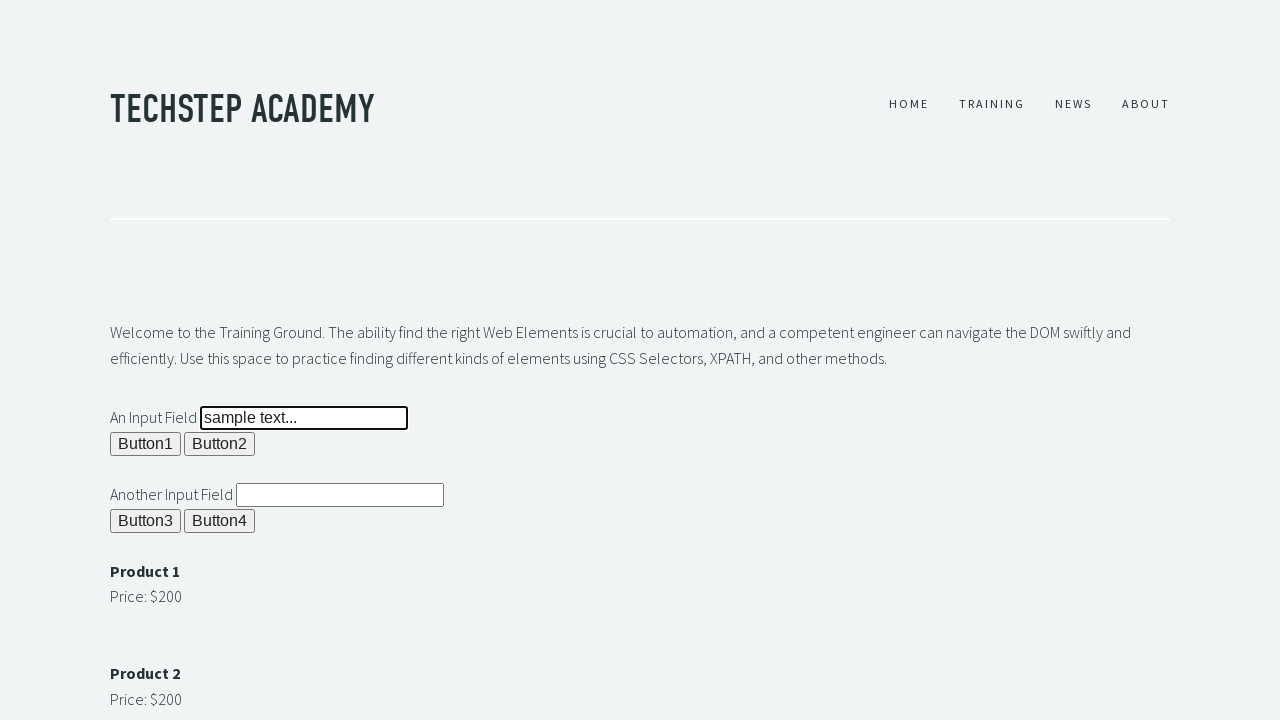

Clicked button 1 at (146, 444) on #b1
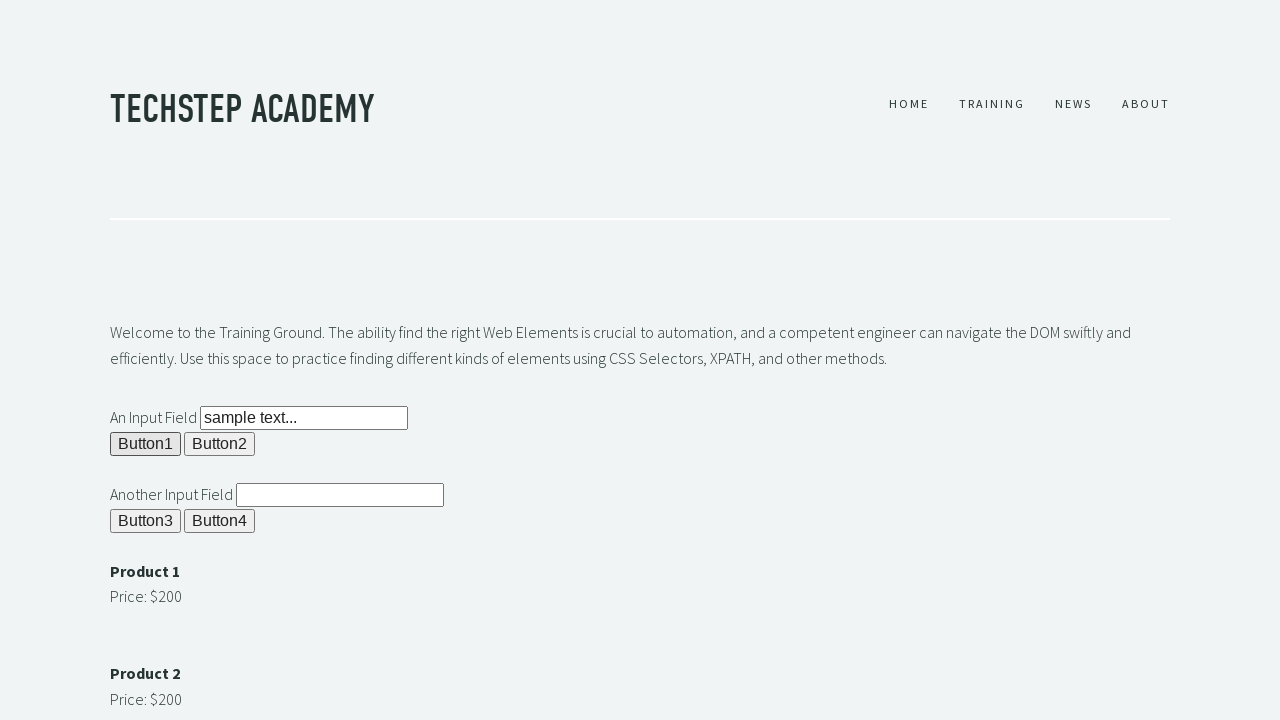

Accepted alert dialog after button 1
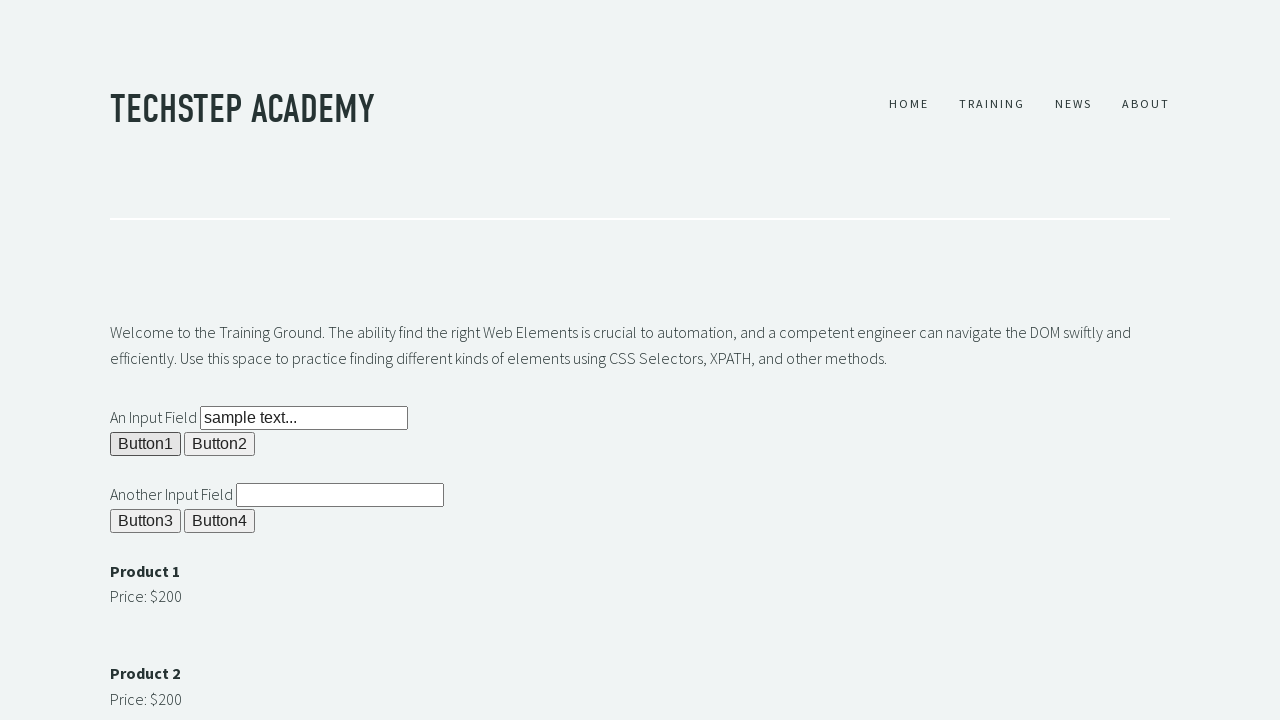

Waited 500ms after button 1 alert
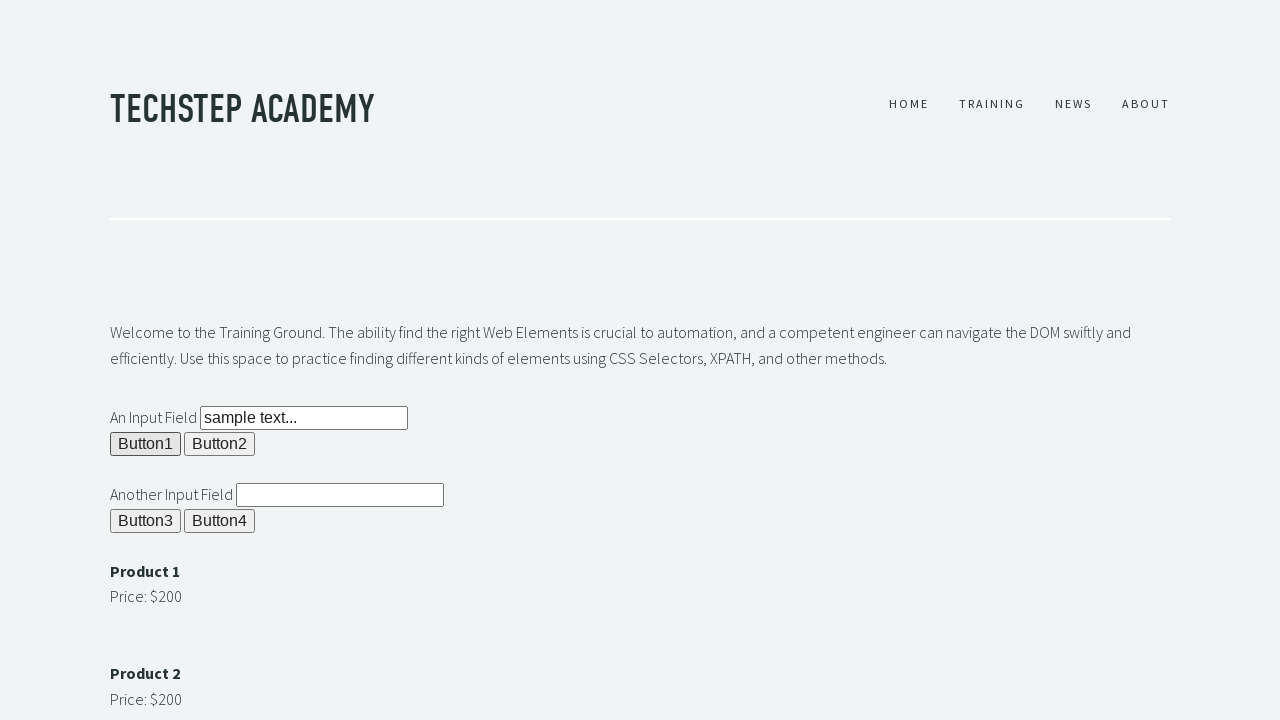

Clicked button 2 at (220, 444) on #b2
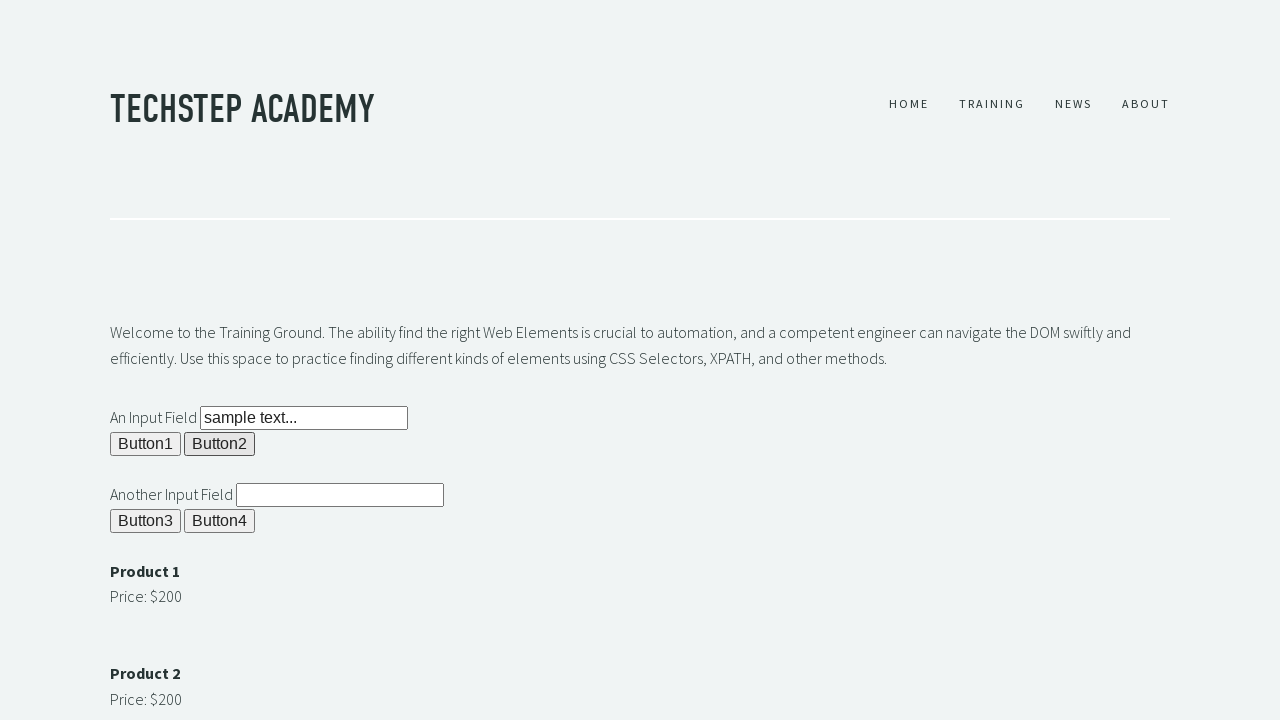

Waited 500ms after button 2
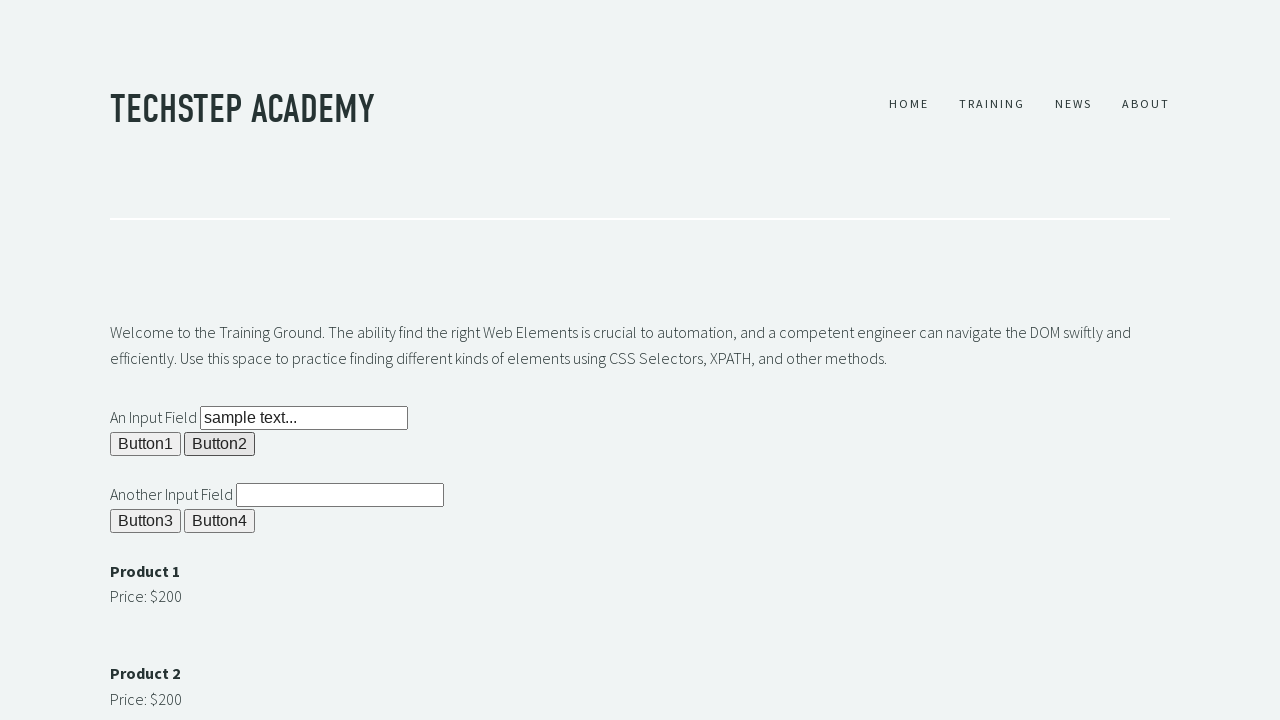

Filled second text input field with 'sample text...' on #ipt2
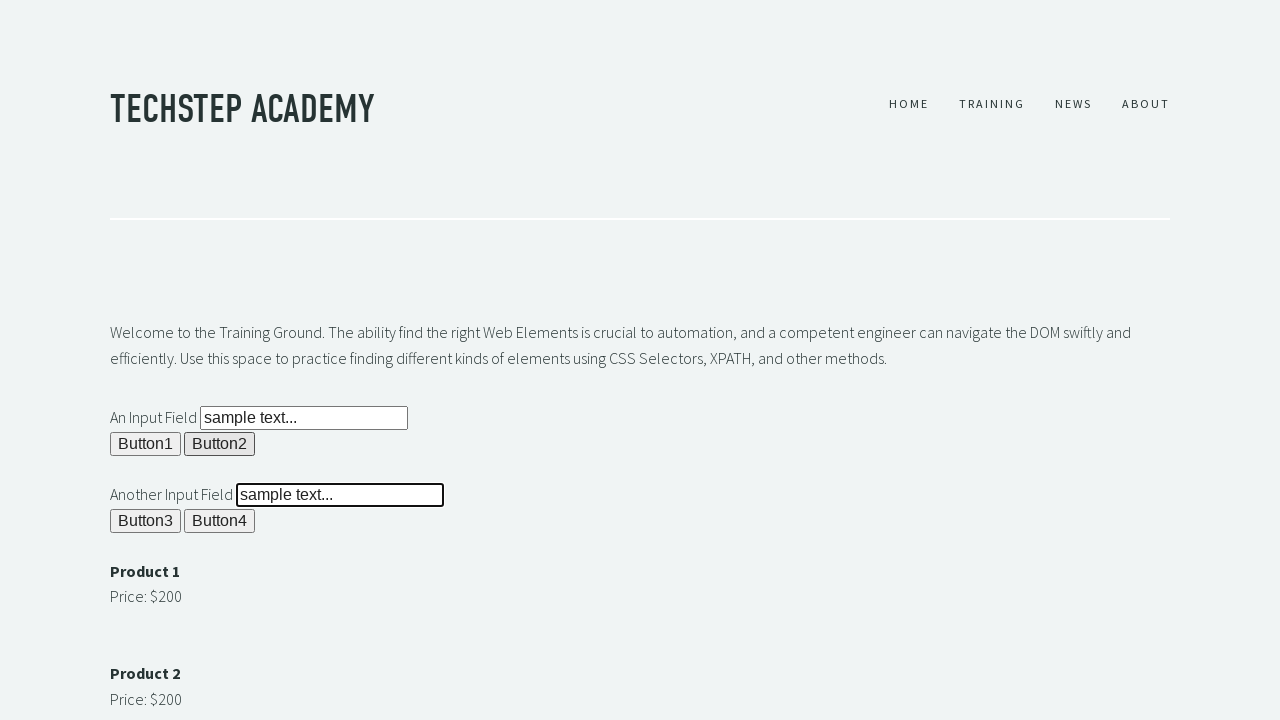

Clicked button 3 at (146, 521) on #b3
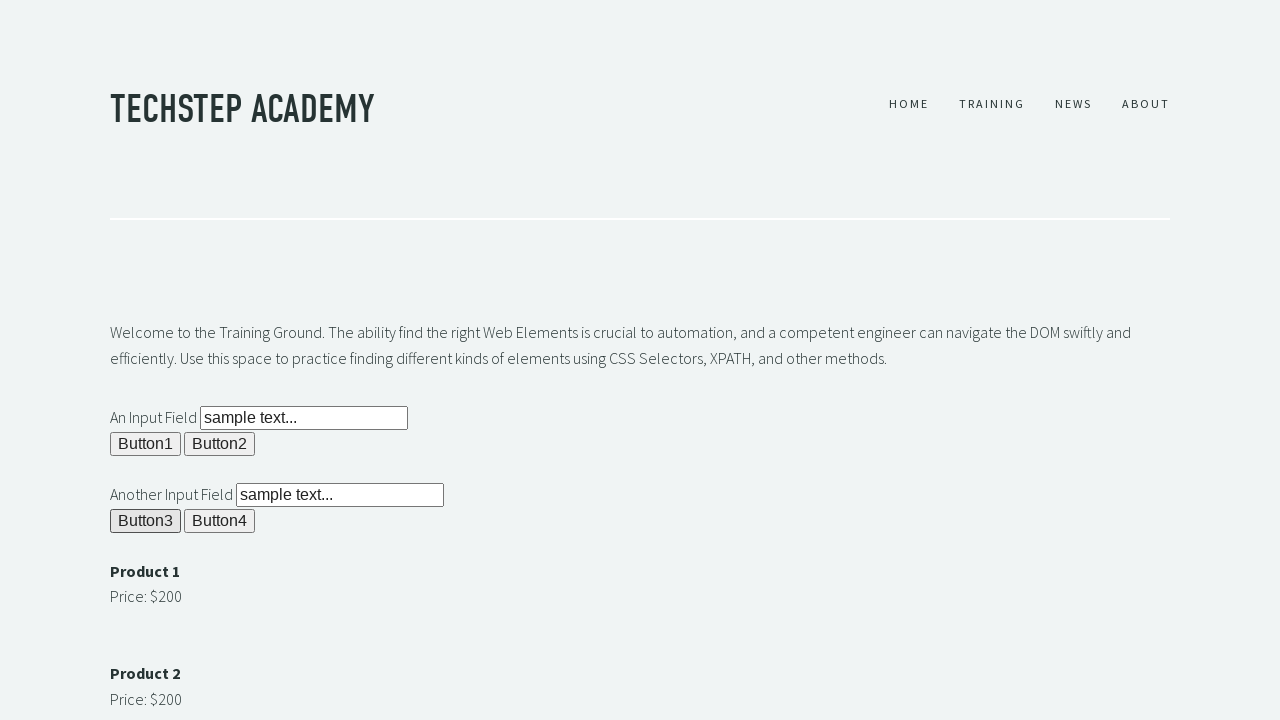

Waited 500ms after button 3
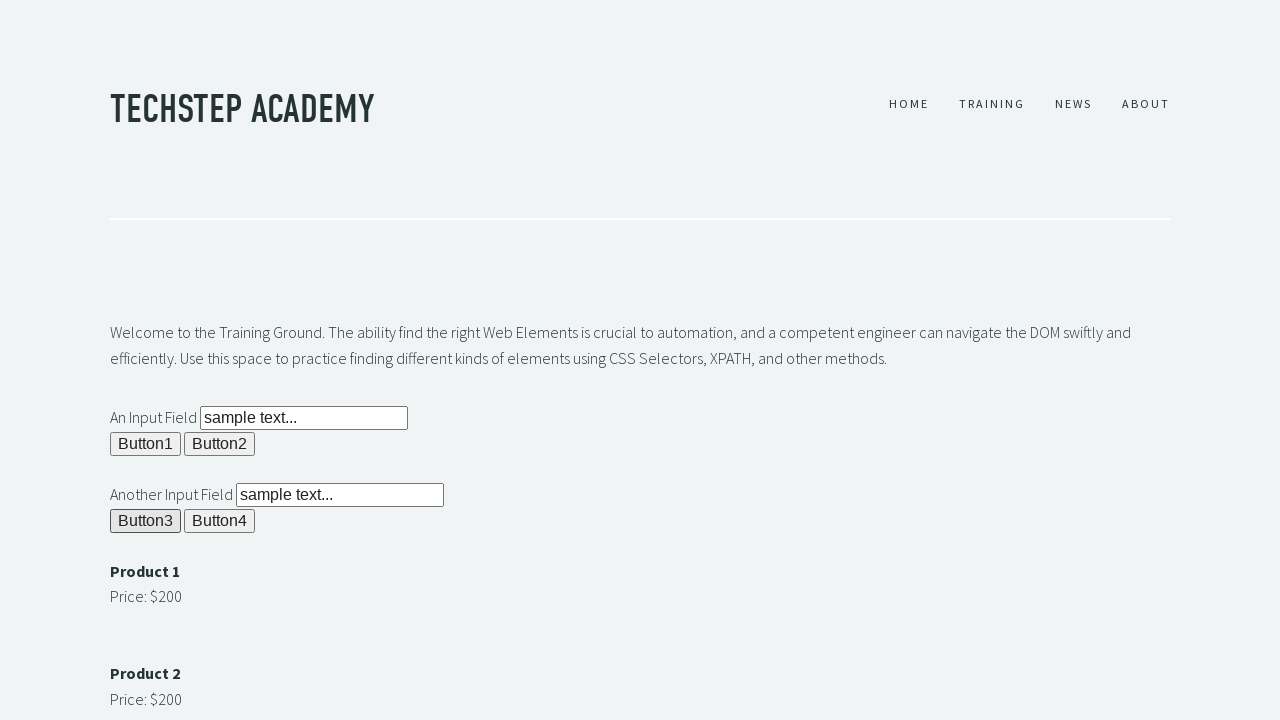

Clicked button 4 at (220, 521) on #b4
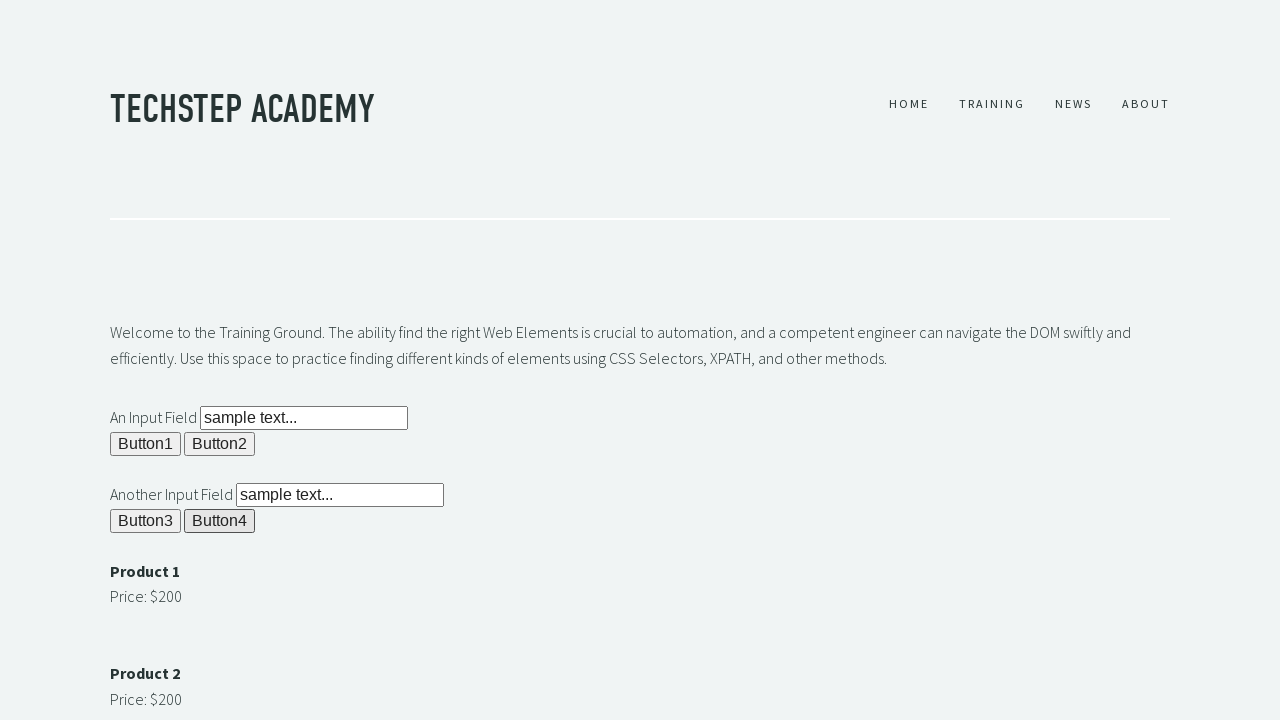

Waited 500ms after button 4
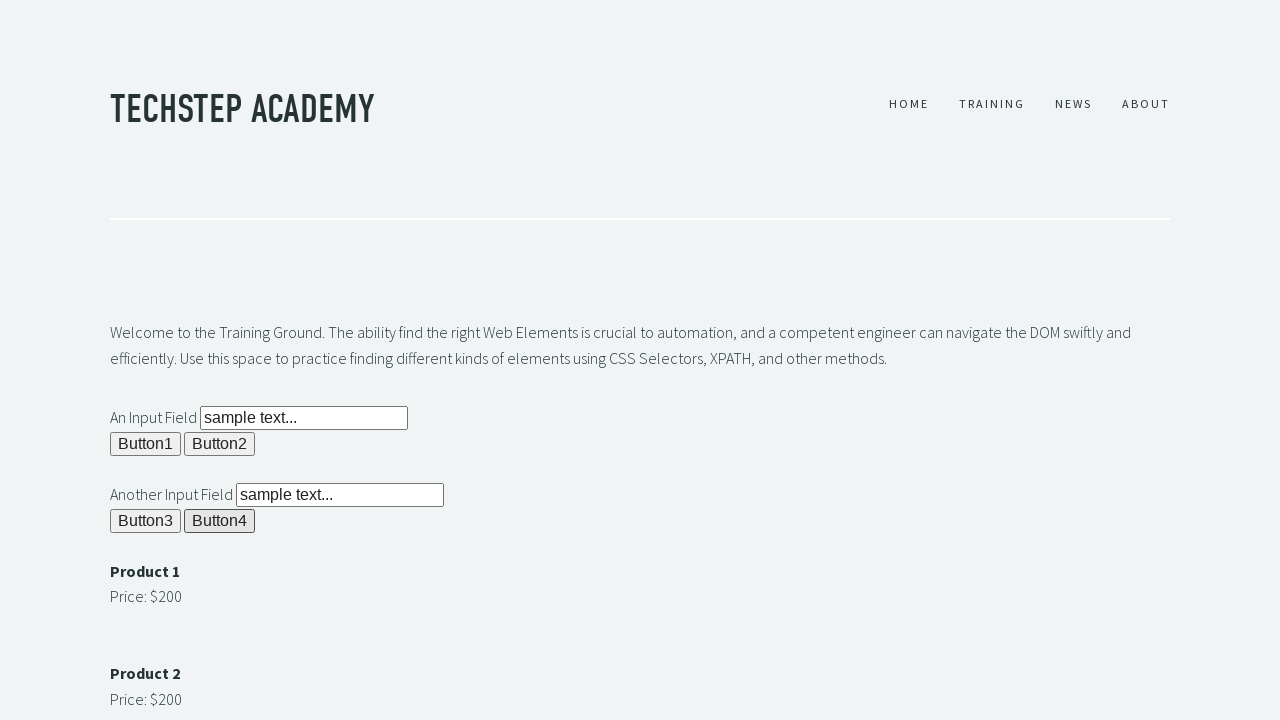

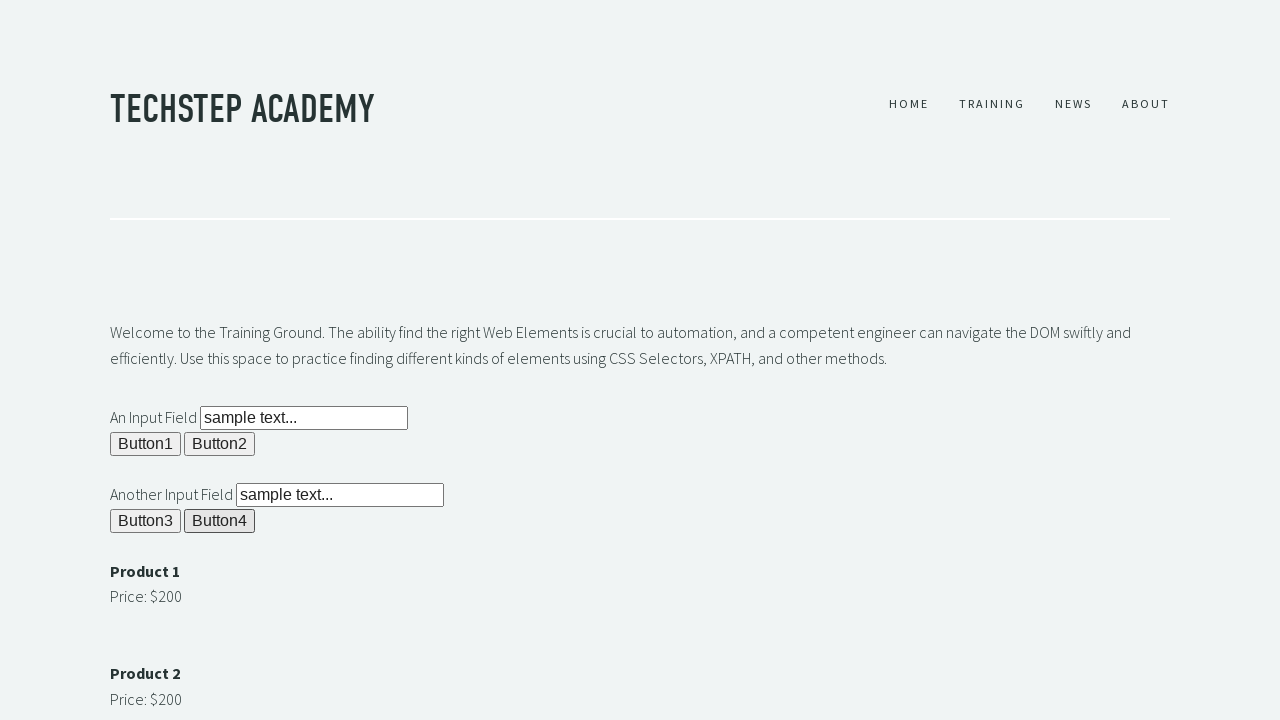